Tests a multi-selection UI element by clicking on an item in a selectable list within an iframe and verifying the visual feedback changes

Starting URL: https://www.globalsqa.com/demo-site/select-elements/#Multiple%20Selection

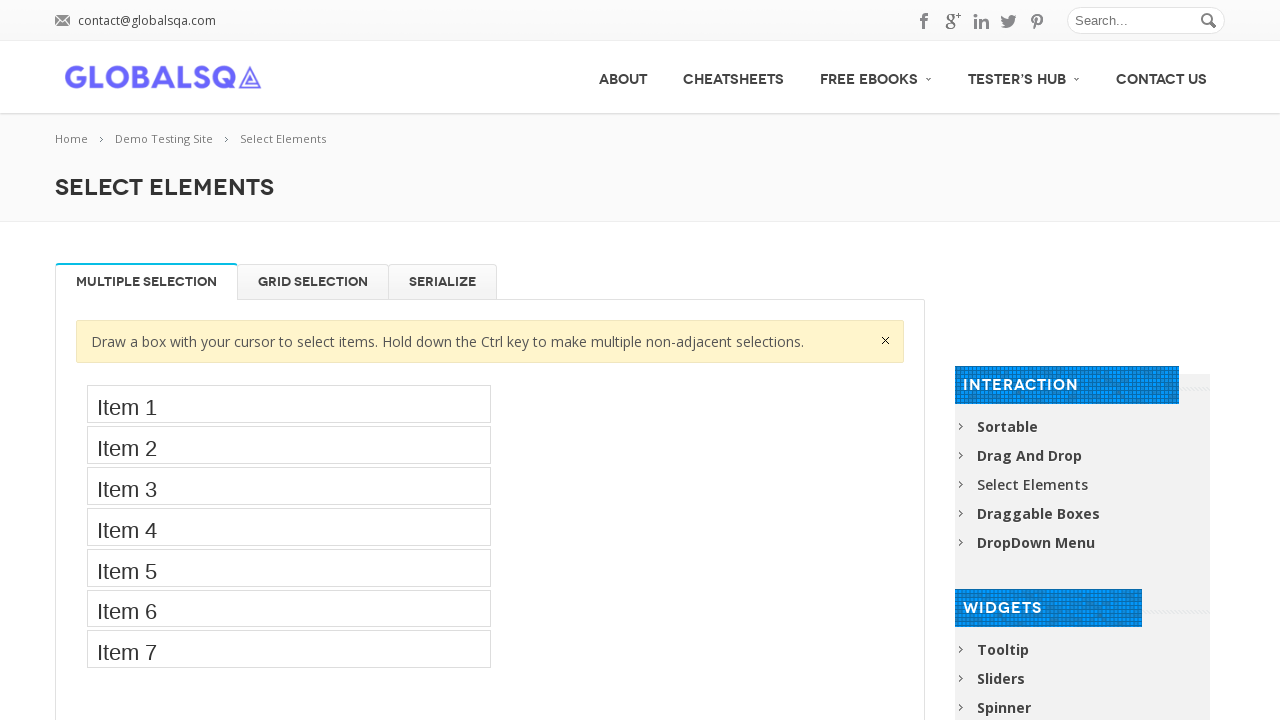

Waited for iframe element to be present
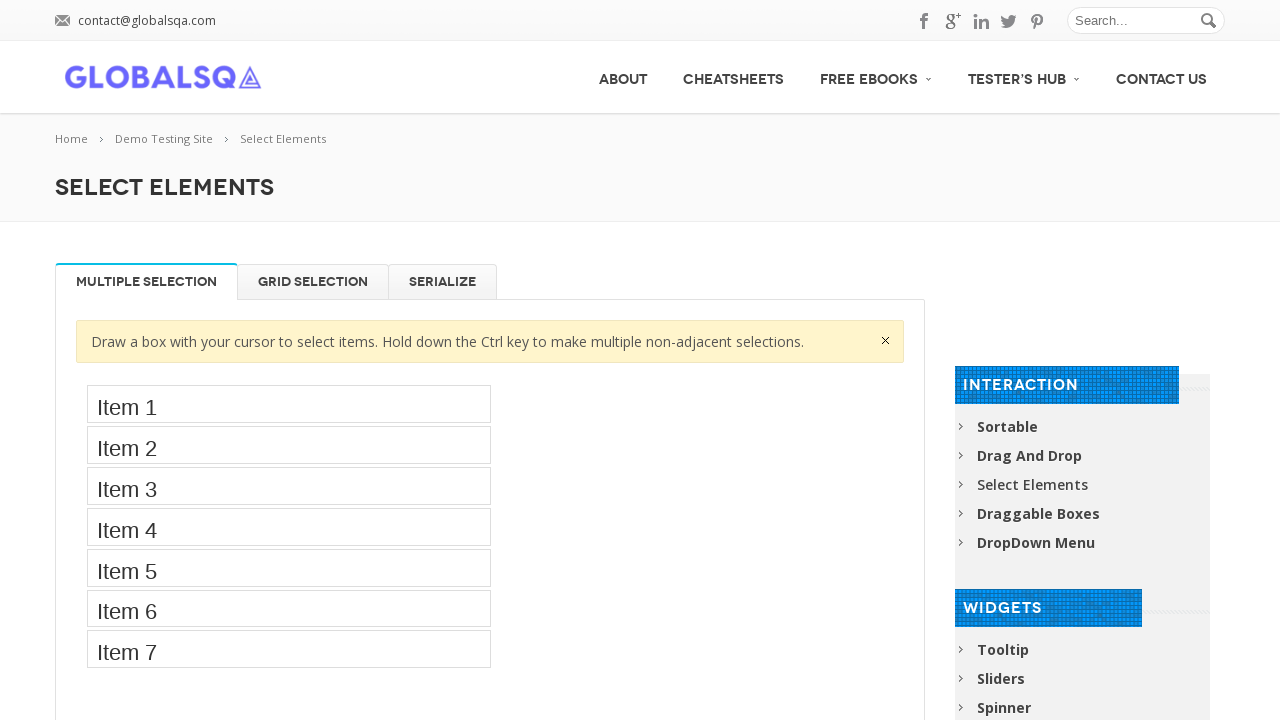

Located iframe for multi-selection element
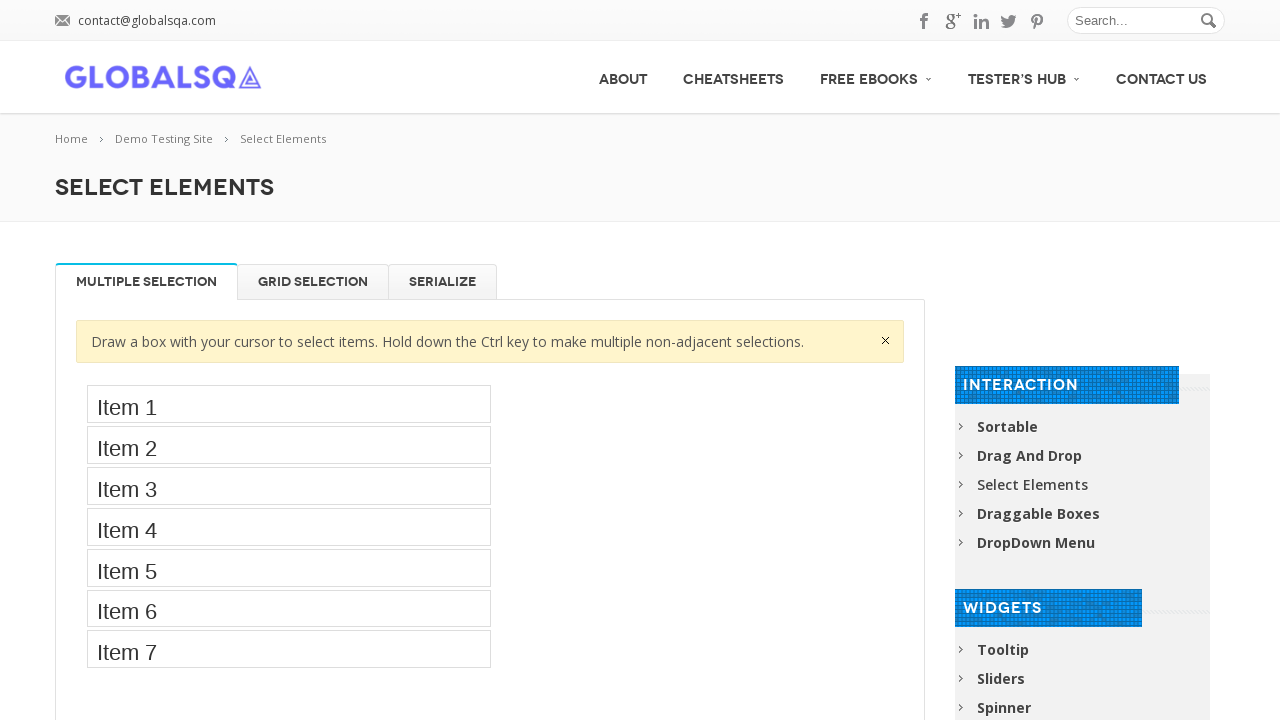

Clicked on Item 2 in the selectable list within iframe at (289, 445) on xpath=//*[@id="post-2649"]/div[2]/div/div/div[1]/p/iframe >> internal:control=en
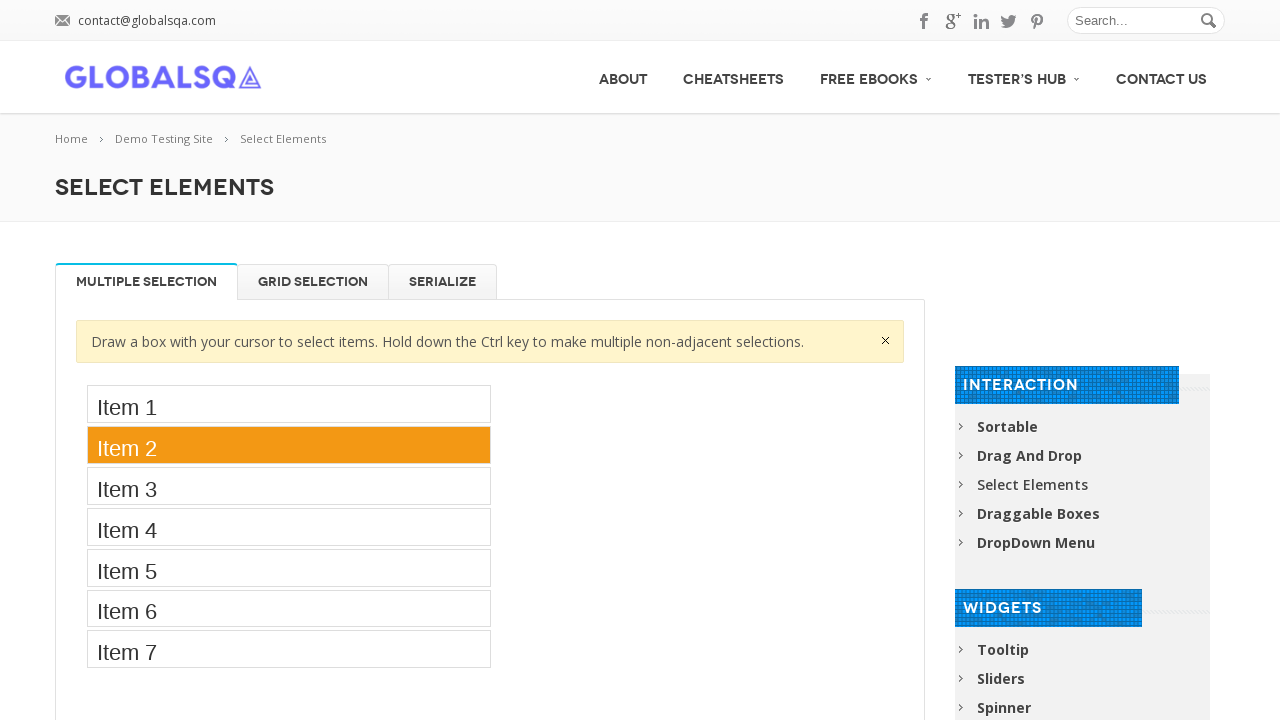

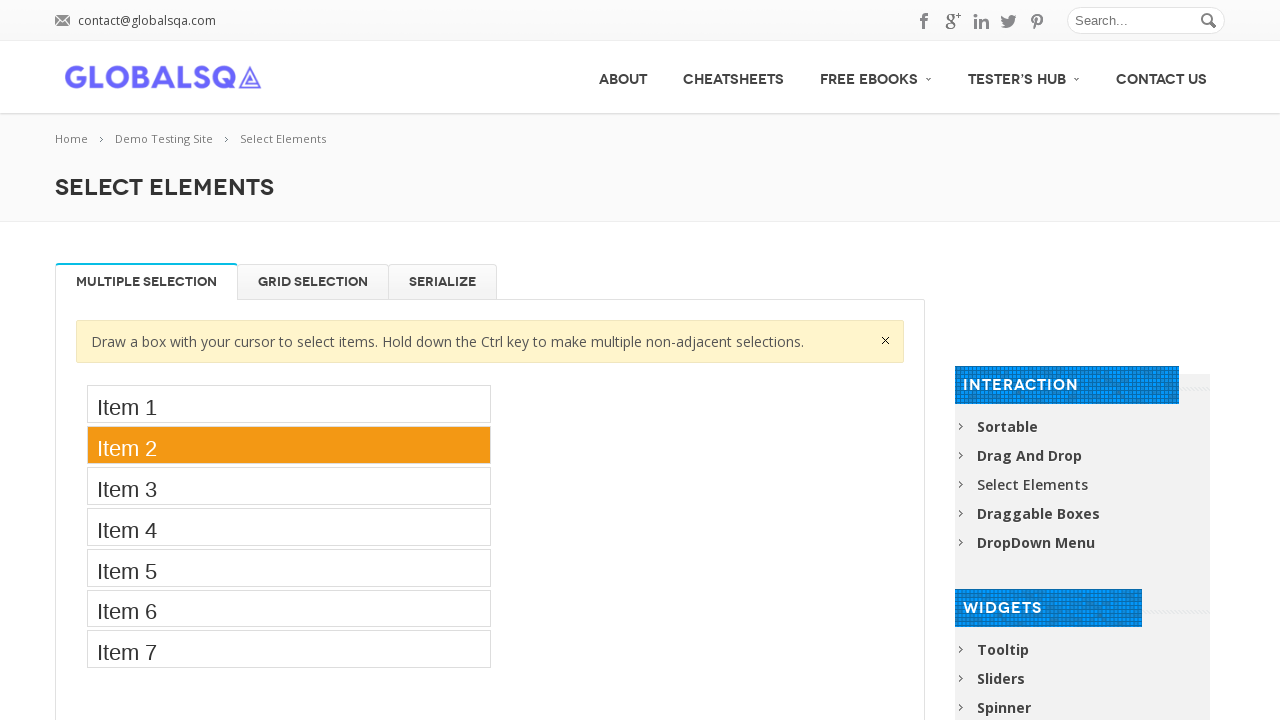